Fills out a form with full name, email, and addresses, then submits and validates the displayed information

Starting URL: https://demoqa.com/text-box

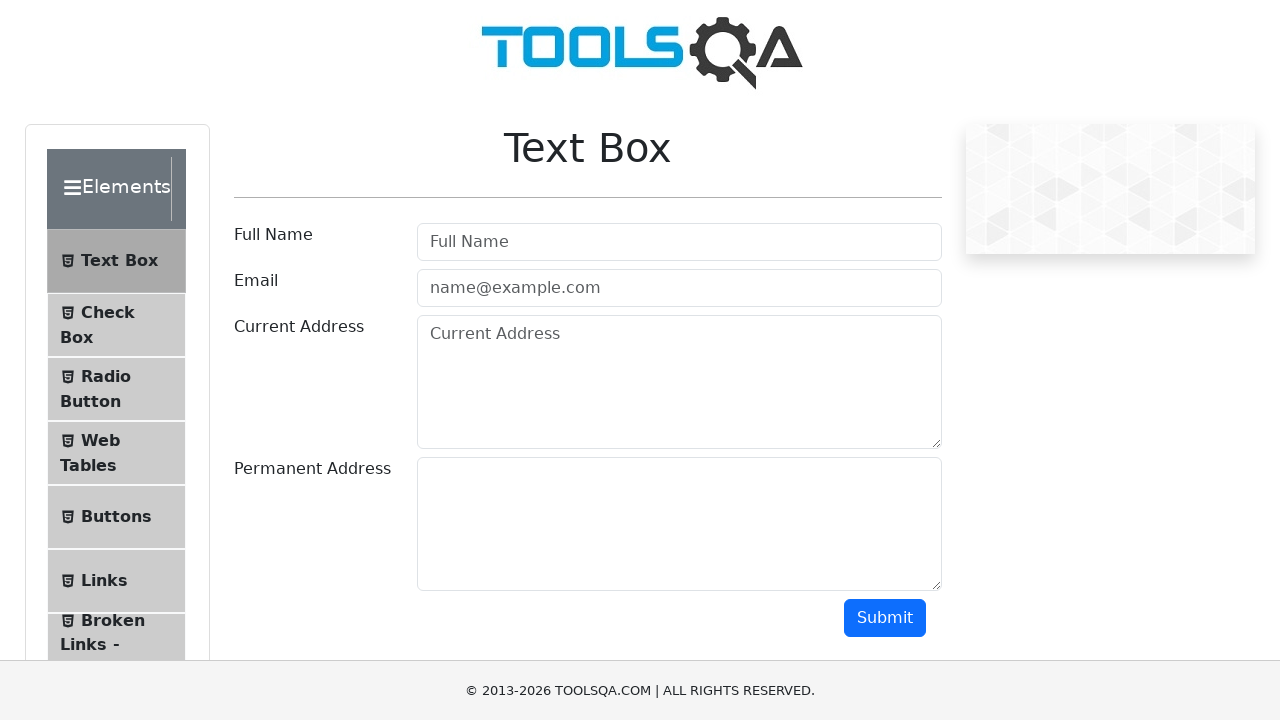

Filled full name field with 'PHUONG PAK' on input#userName
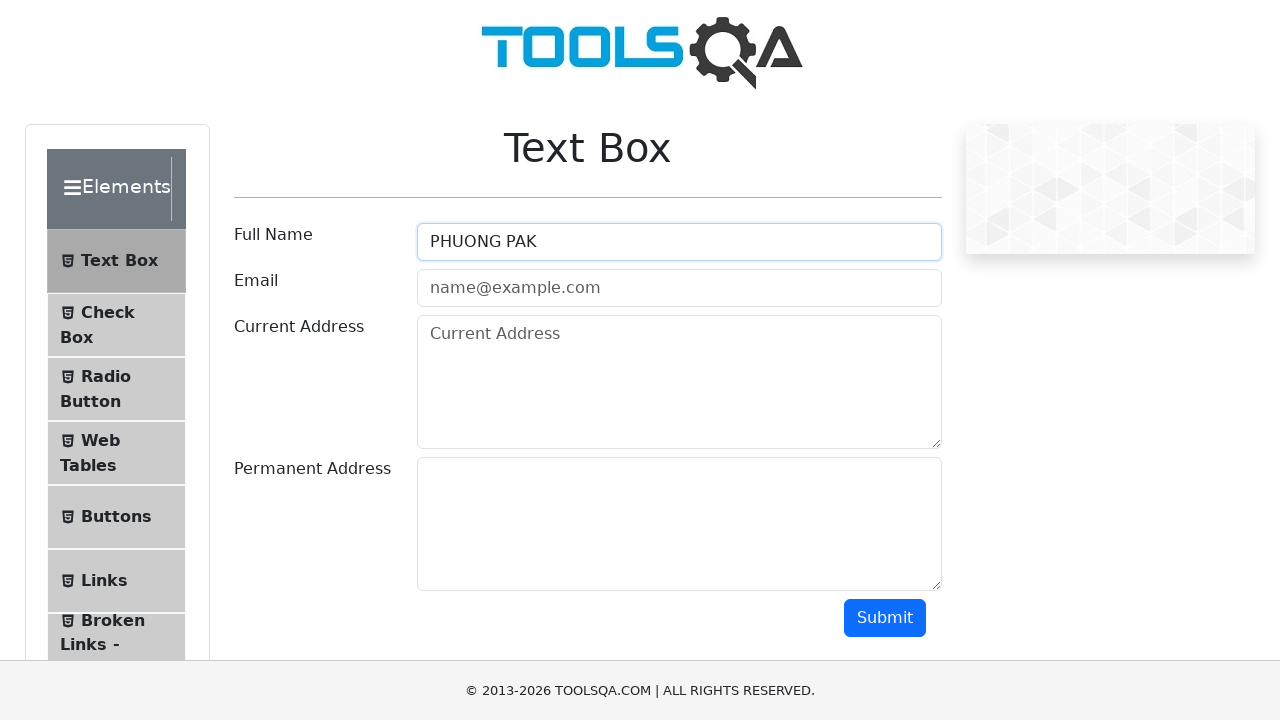

Filled email field with 'p.doan8x@gmail.com' on input#userEmail
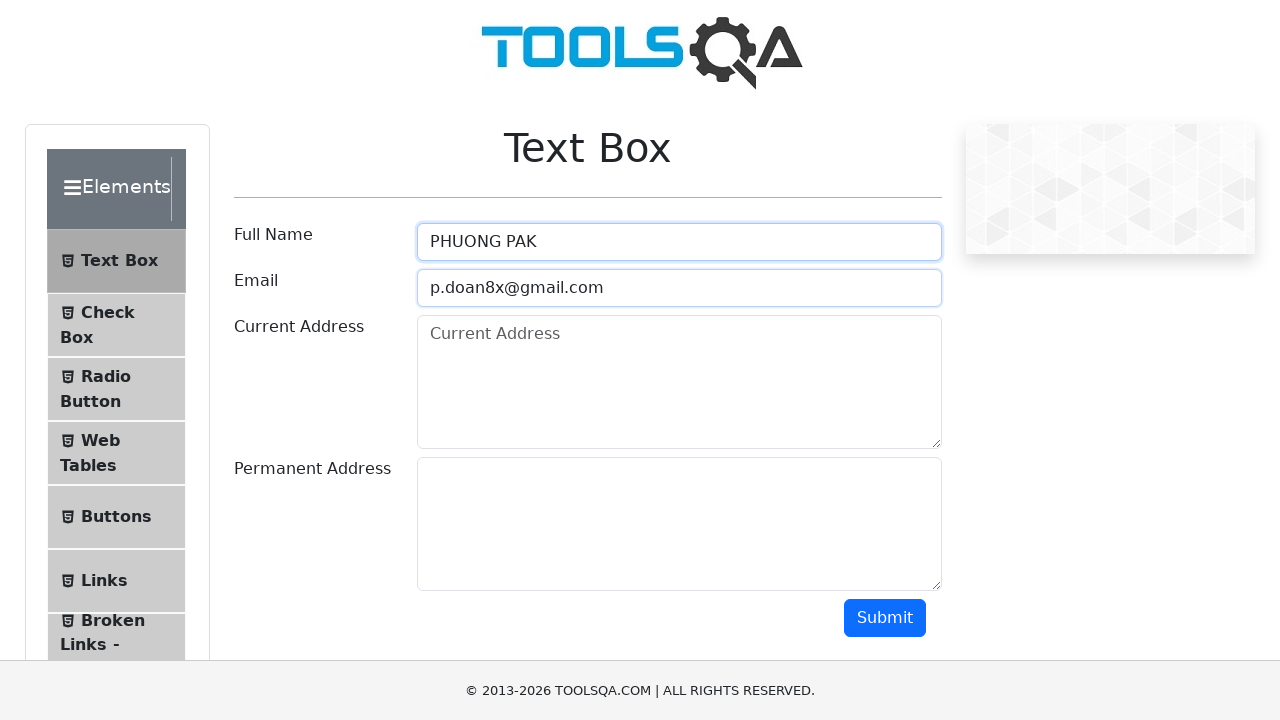

Filled current address field with '5th Ave, Naperville, IL, 60563' on textarea[placeholder='Current Address']
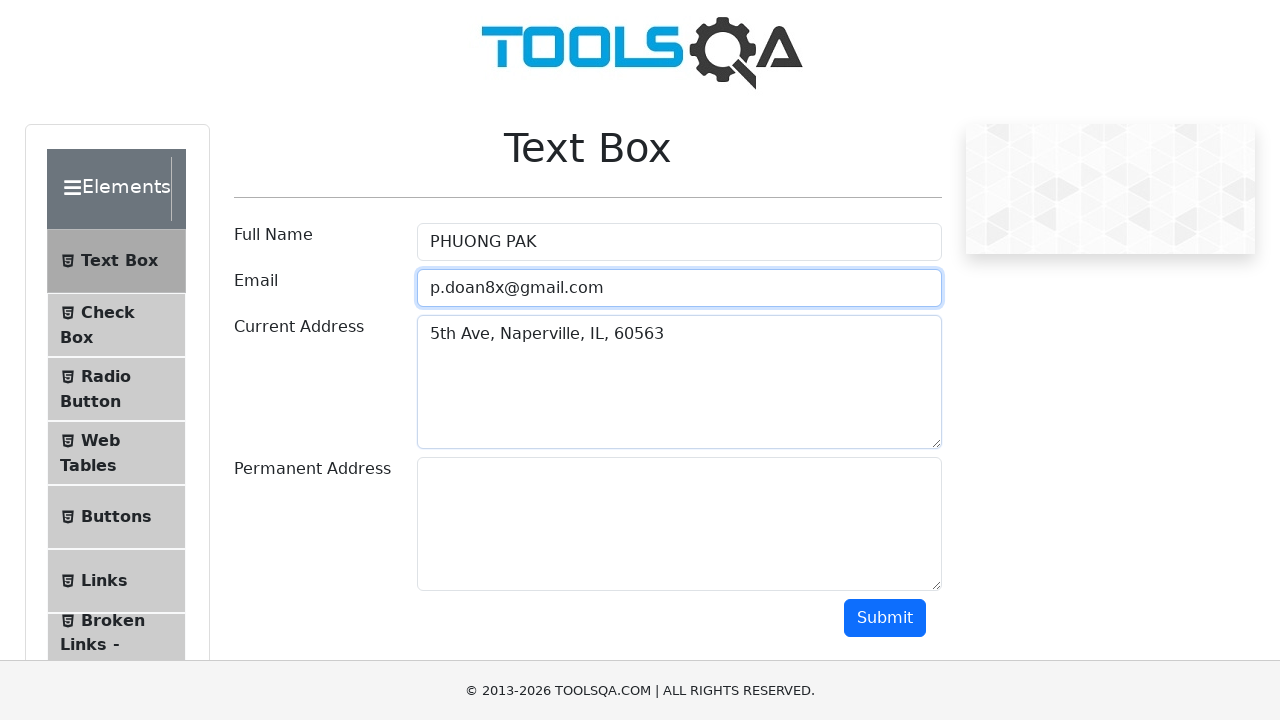

Filled permanent address field with '860 W, 75th St, Naperville, IL, 60565' on textarea#permanentAddress
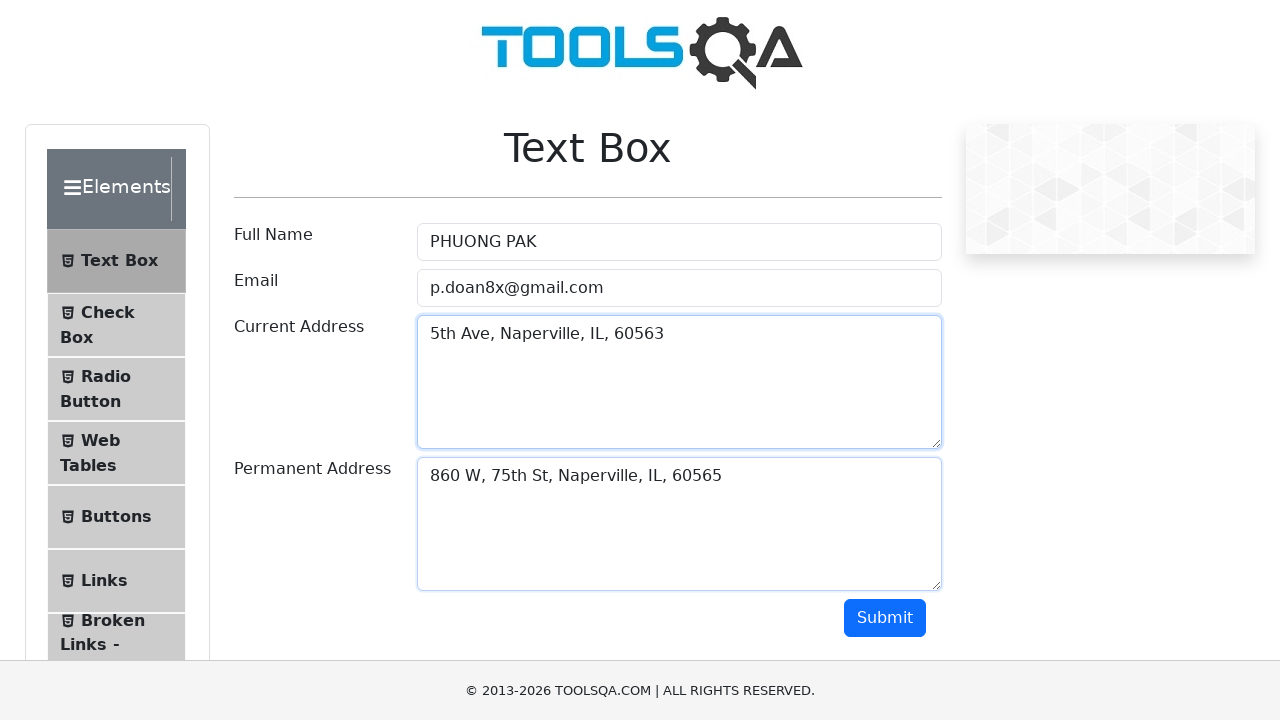

Located submit button
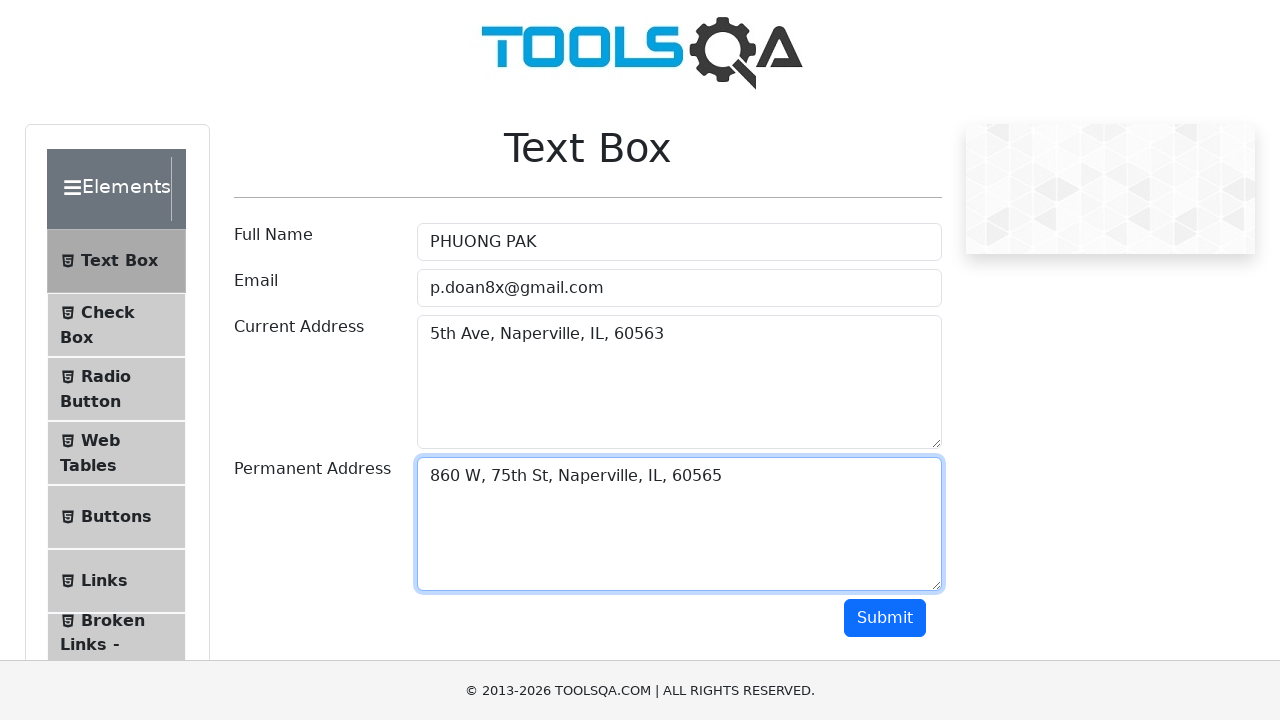

Scrolled submit button into view
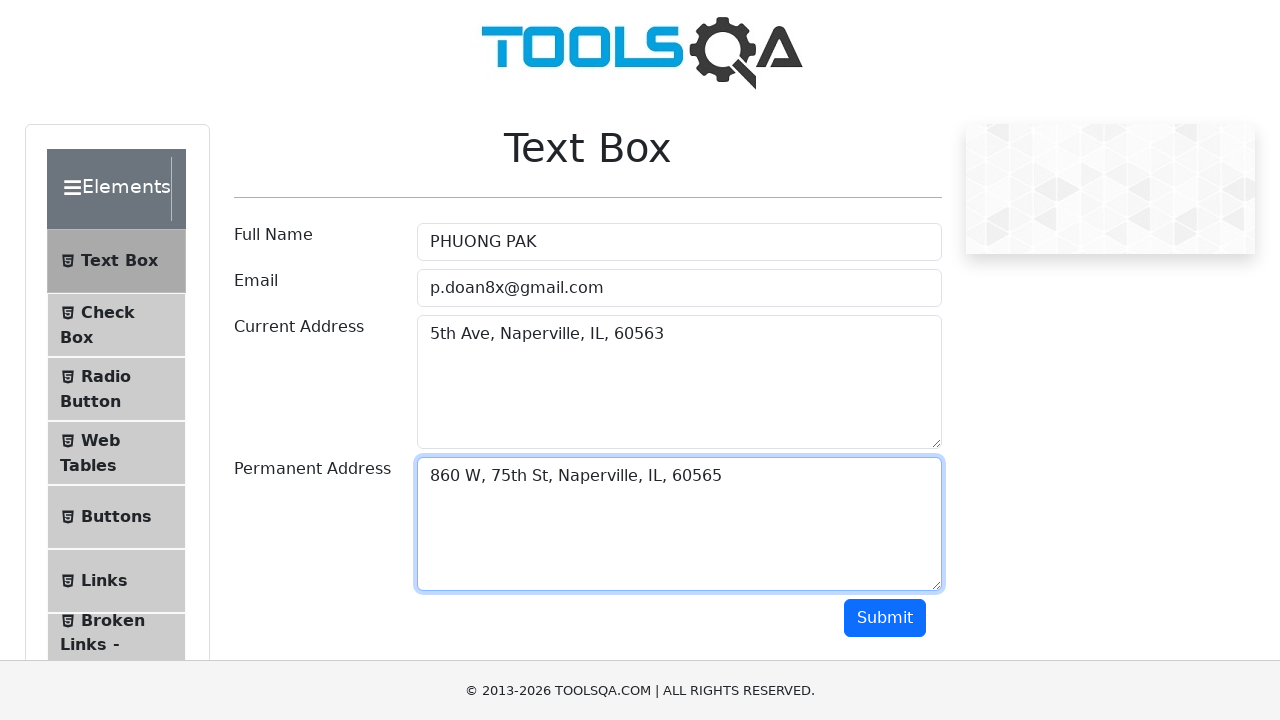

Clicked submit button to submit form at (885, 618) on button:has-text('Submit')
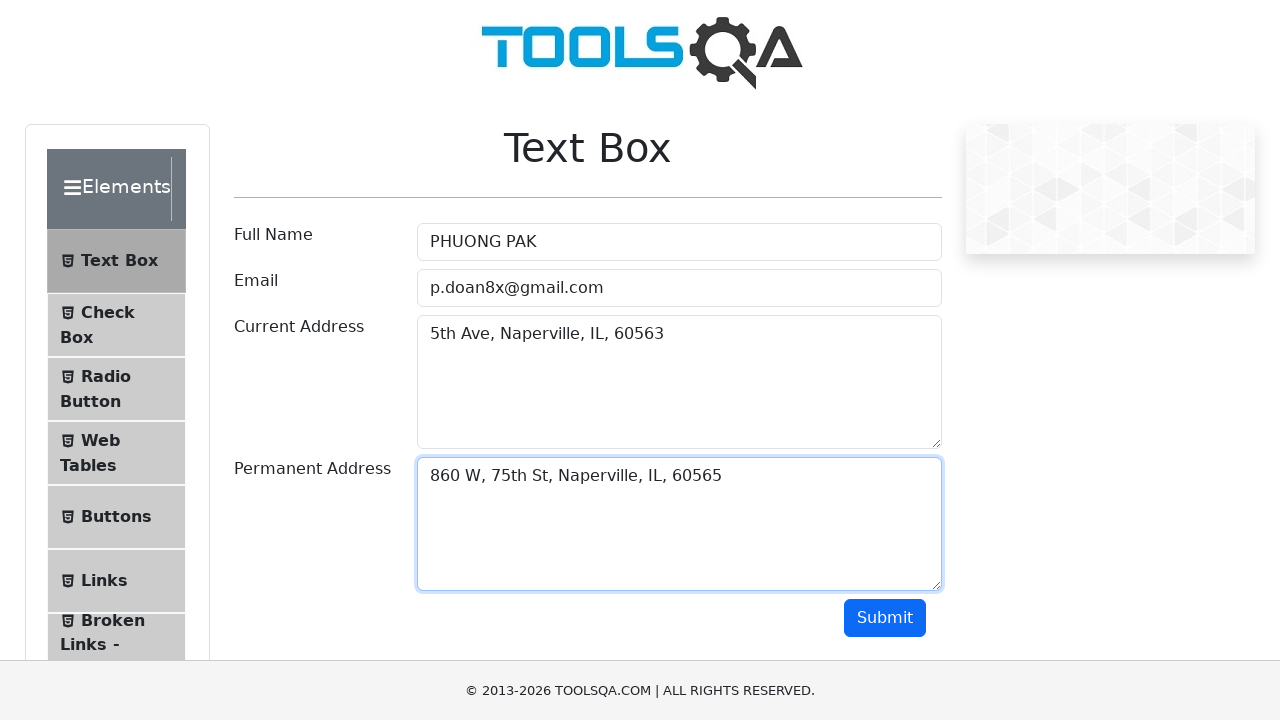

Form submission completed and results displayed
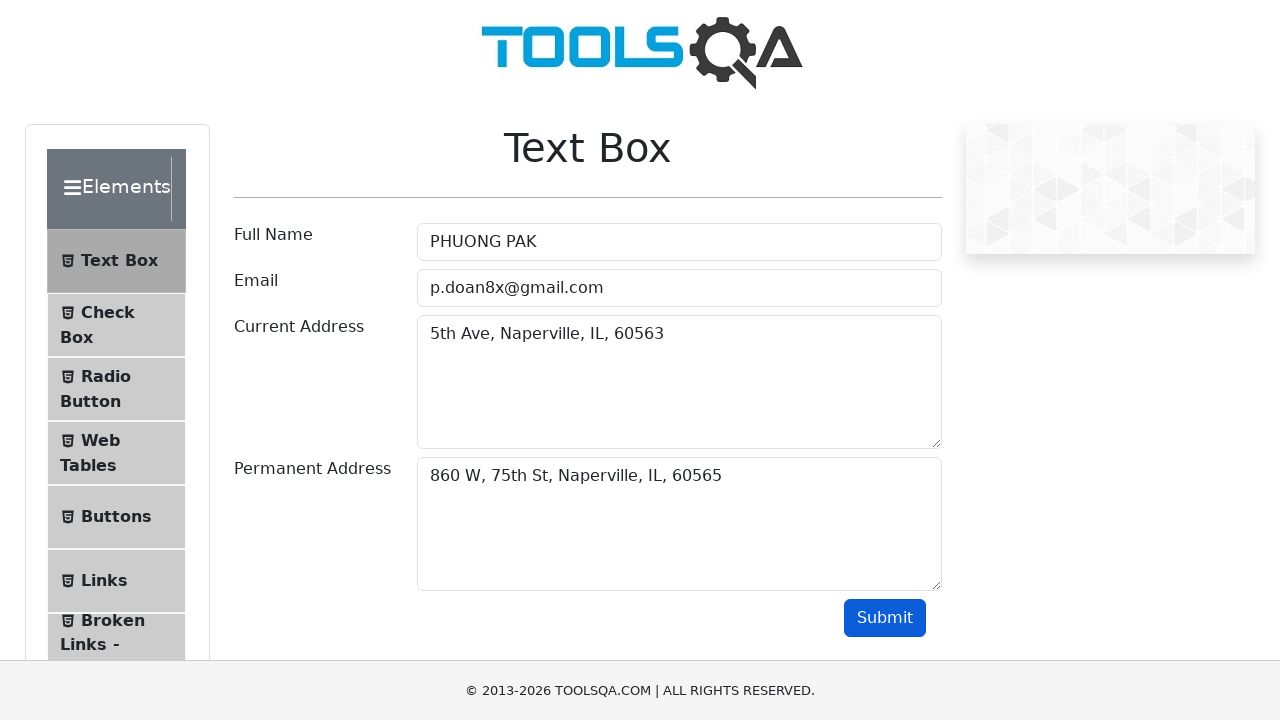

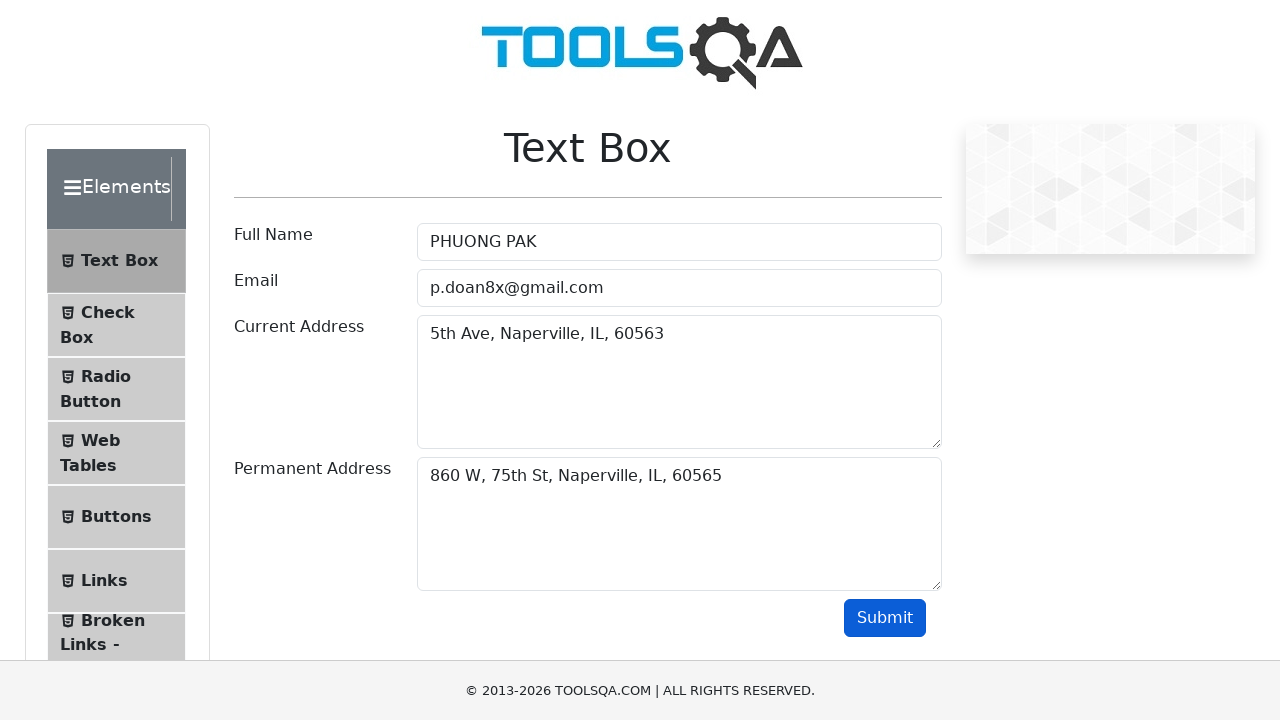